Tests navigation to Home page via footer link

Starting URL: http://intershop5.skillbox.ru/

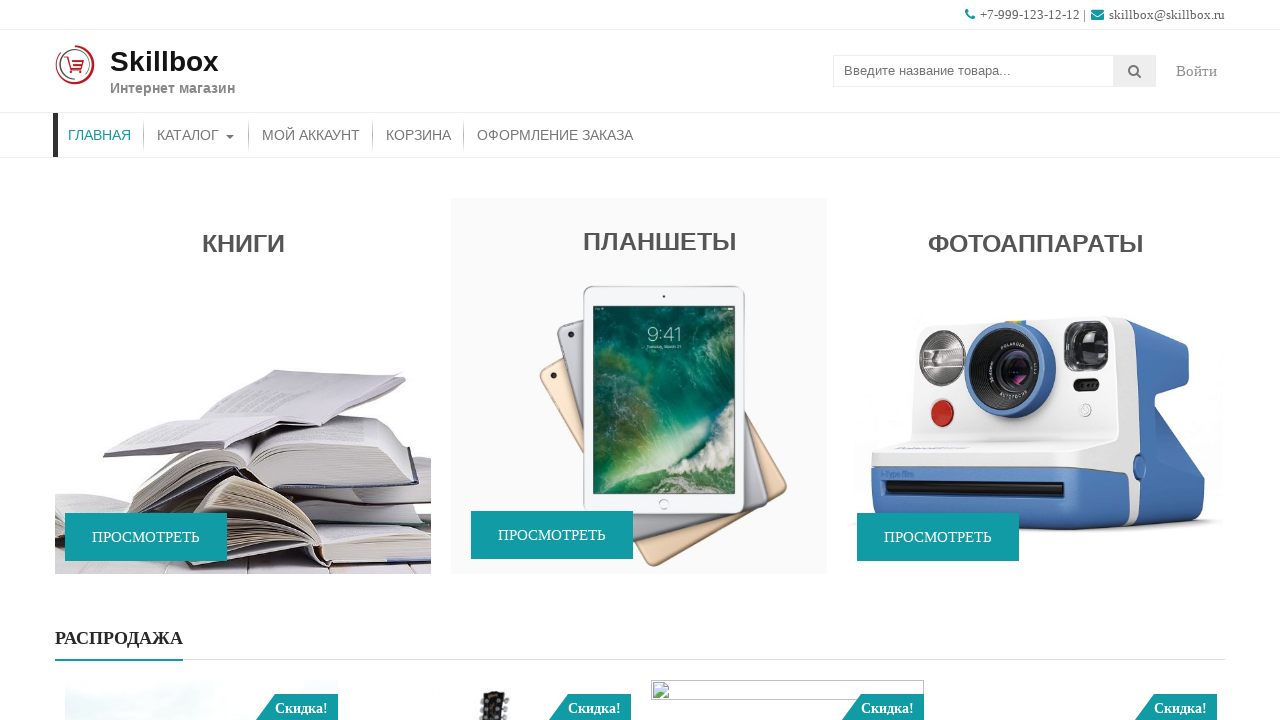

Scrolled down 2000px to view footer
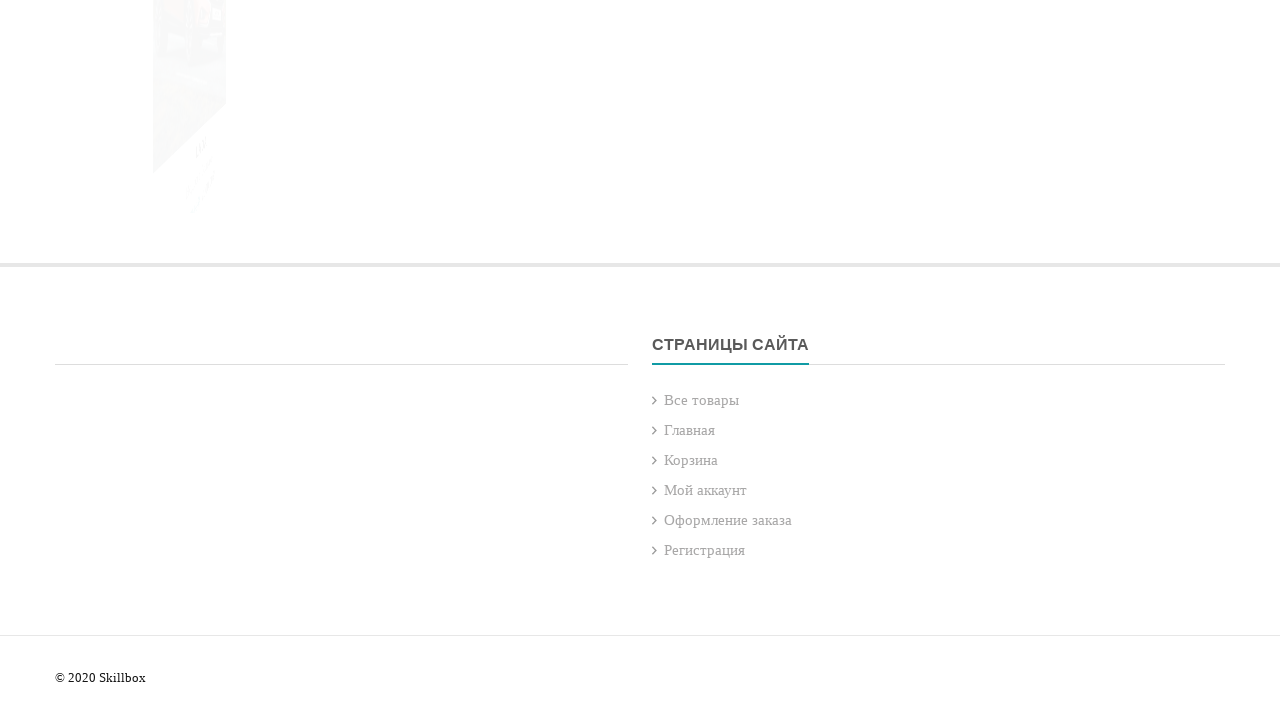

Clicked Home button in footer at (690, 430) on xpath=//div[@class='top-footer-block']//a[contains(text(),'Главная')]
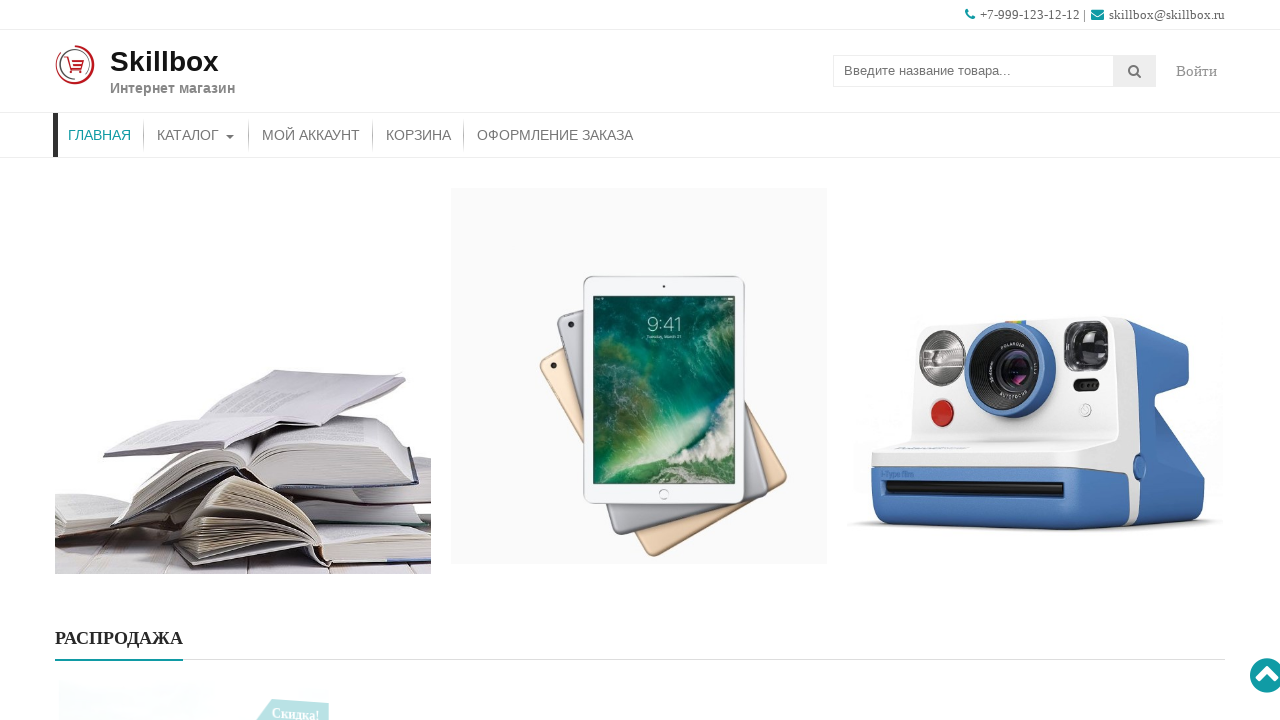

Successfully navigated to Home page at http://intershop5.skillbox.ru/
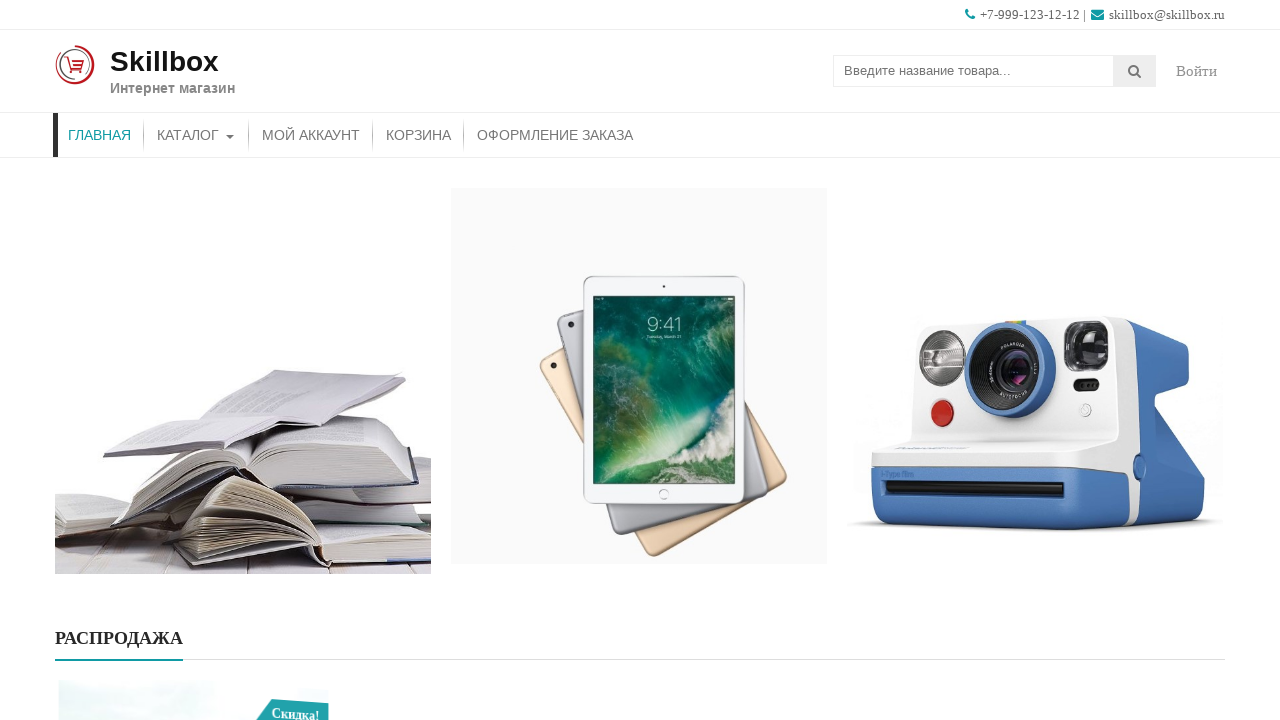

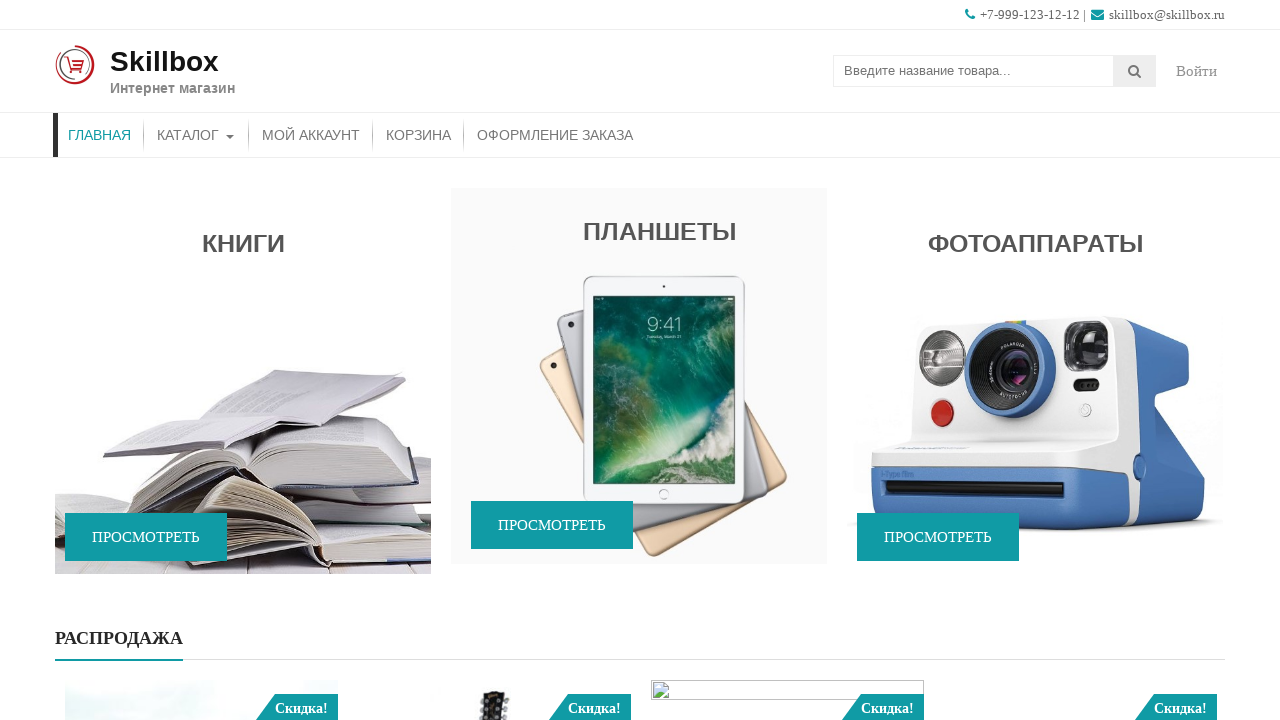